Tests that clicking the 200 status code link returns the correct HTTP 200 response

Starting URL: http://the-internet.herokuapp.com/status_codes

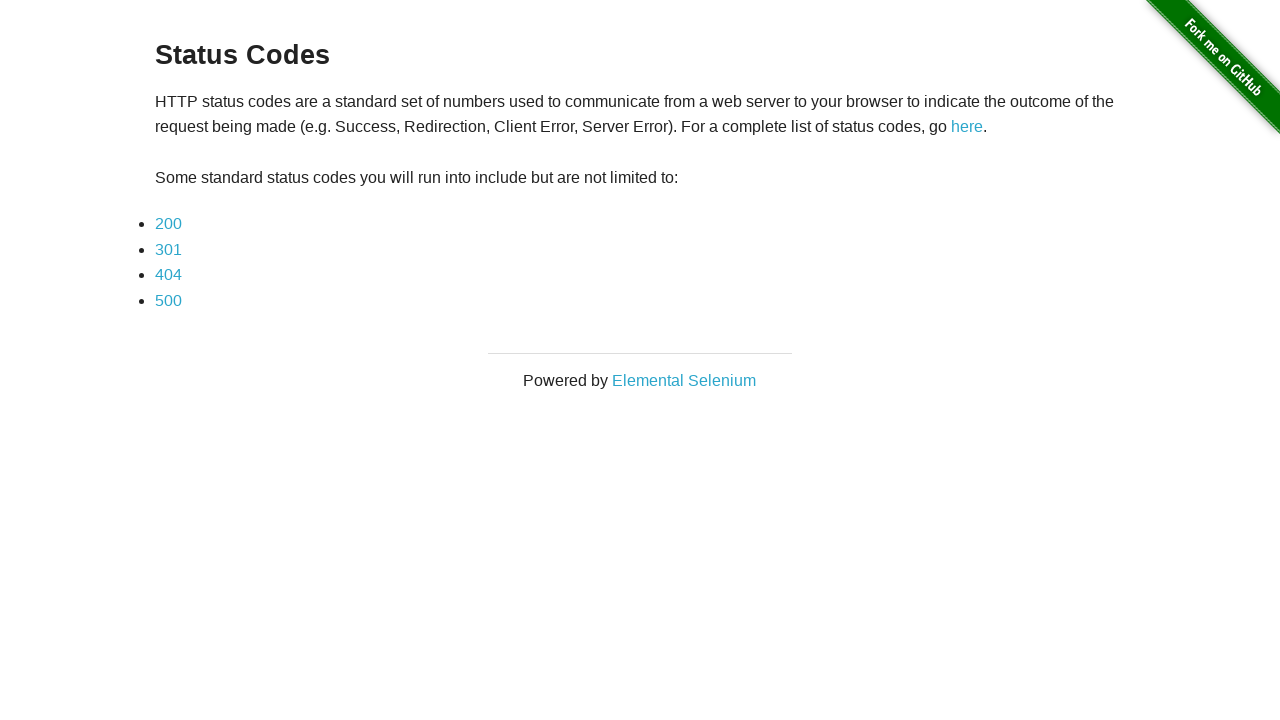

Clicked the 200 status code link at (168, 224) on text=200
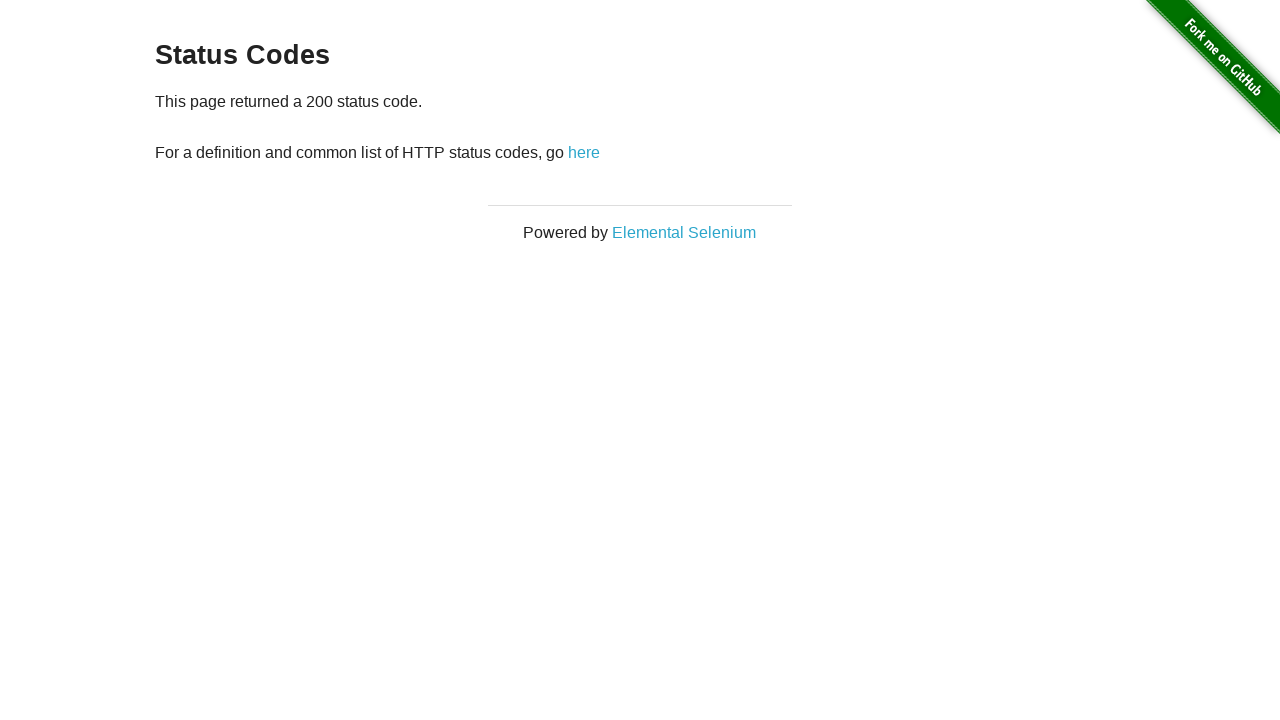

Captured HTTP response from status code 200 endpoint
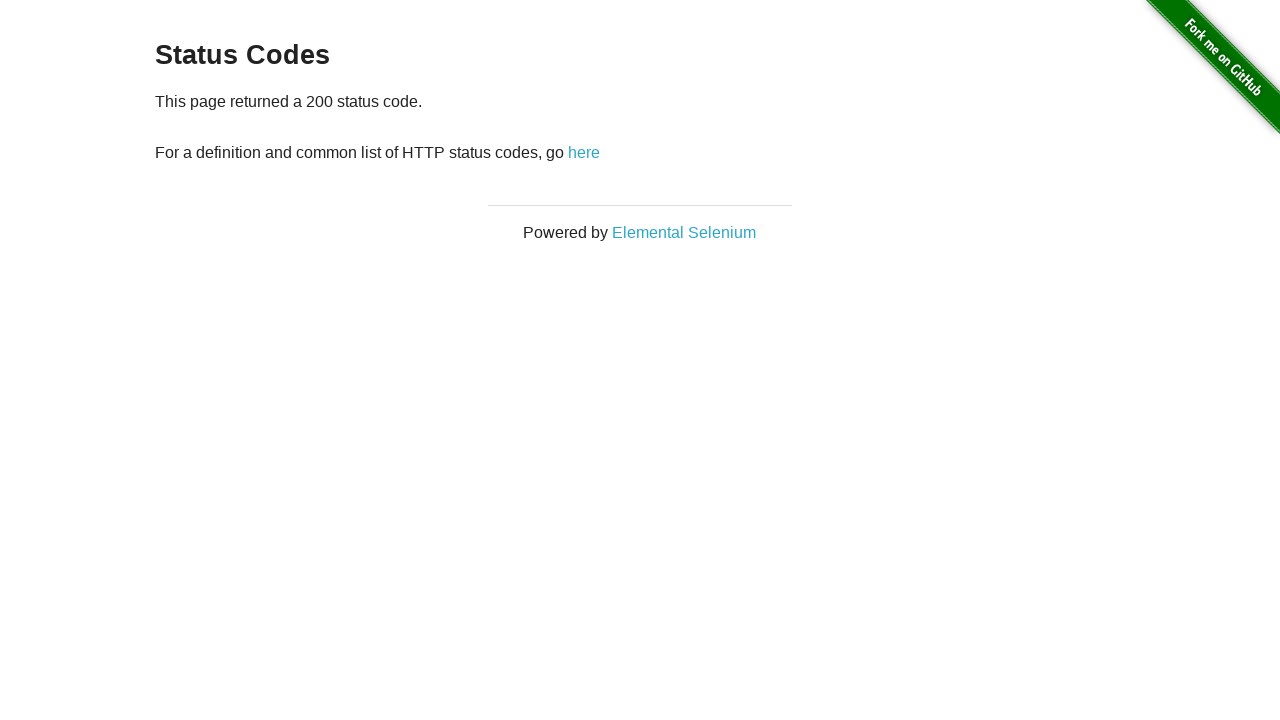

Verified that HTTP 200 status code was returned
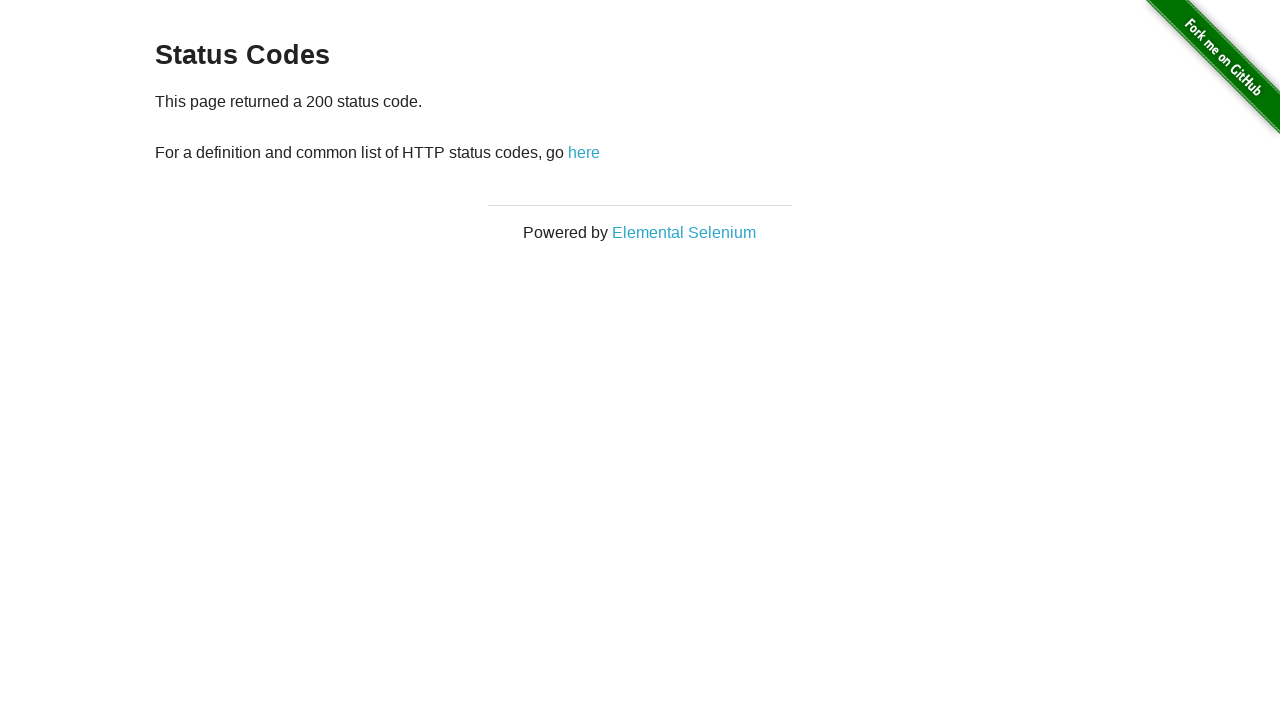

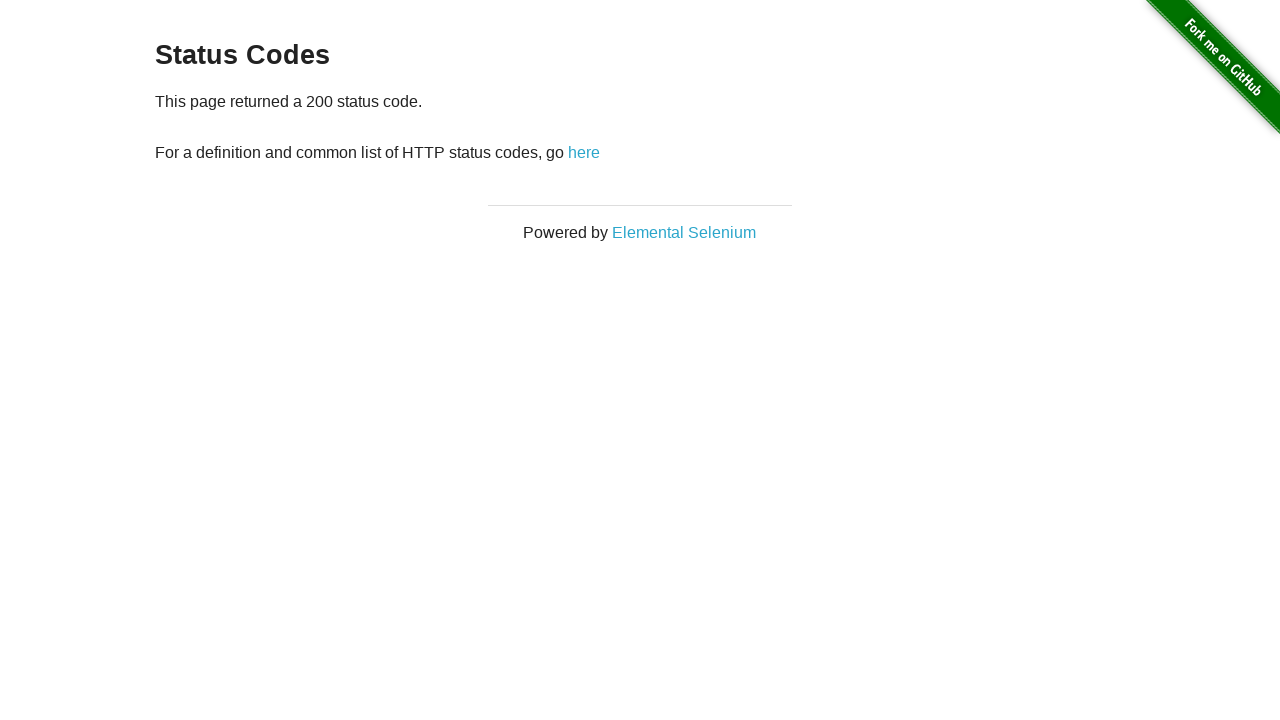